Navigates to a GitHub user profile page

Starting URL: https://github.com/Sumit021995/

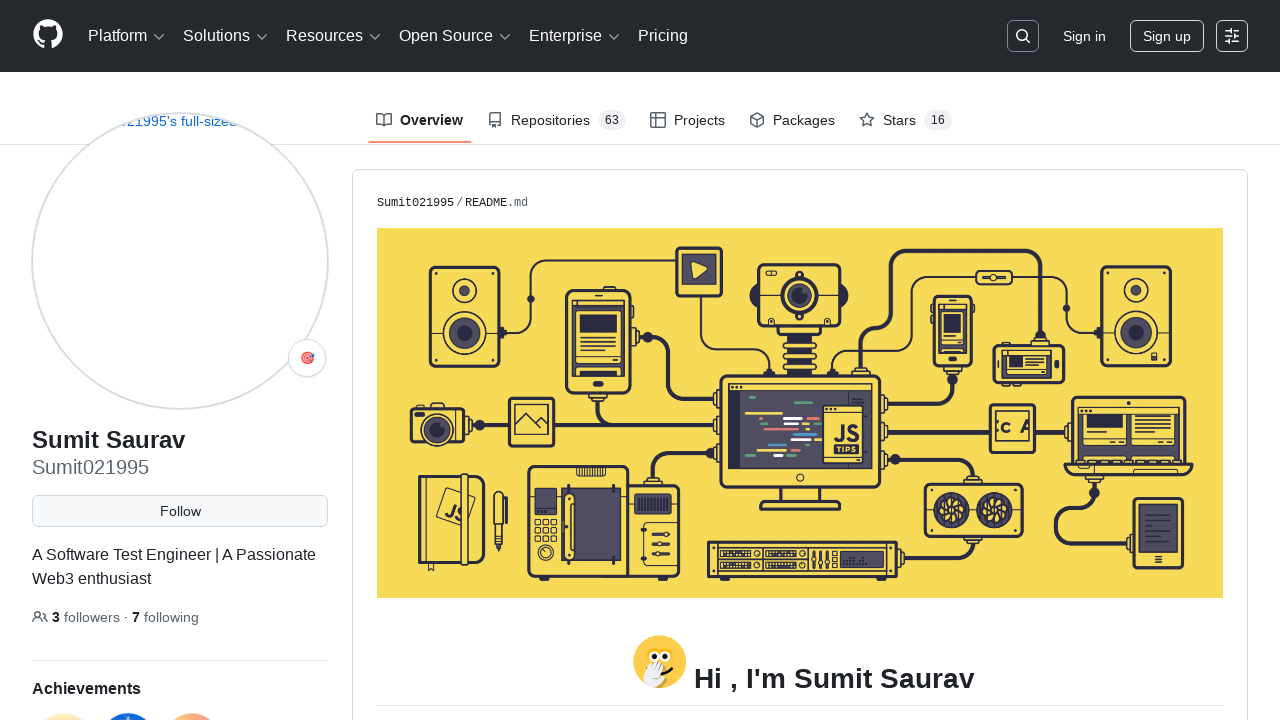

Waited for GitHub user profile page to load (networkidle state reached)
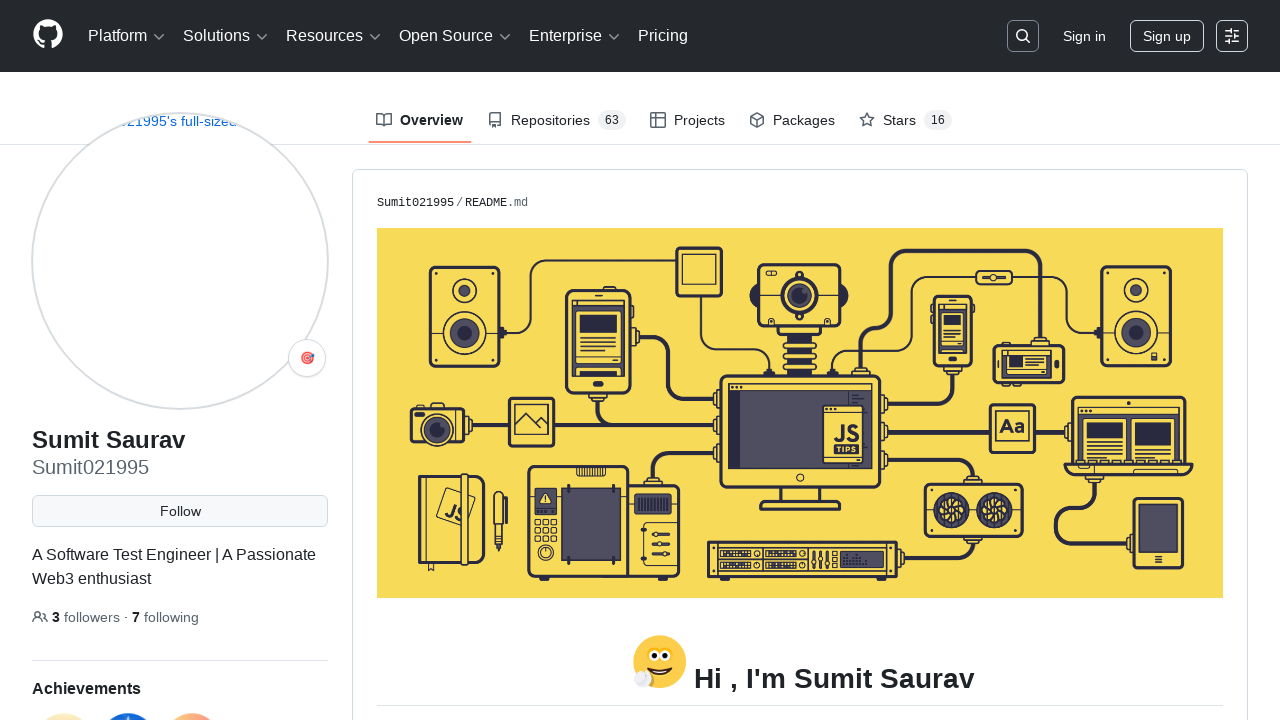

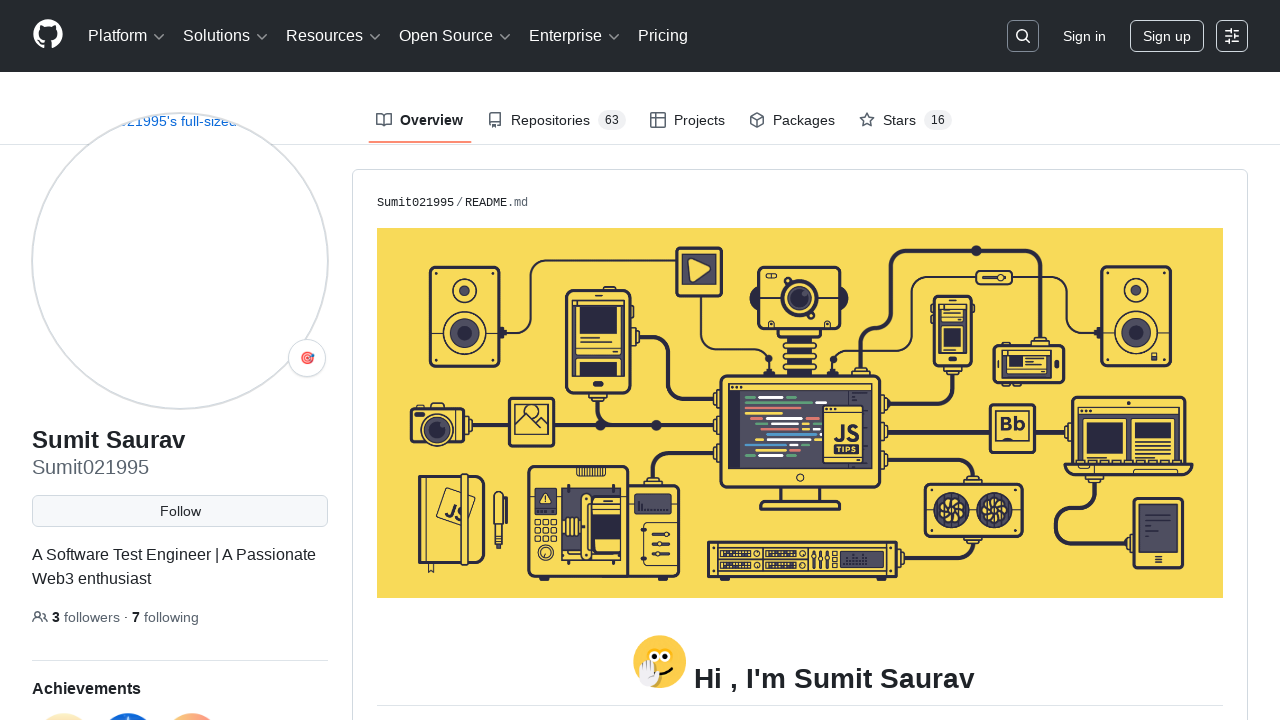